Navigates to Polish movie database Filmweb and verifies the page title

Starting URL: https://www.filmweb.pl/

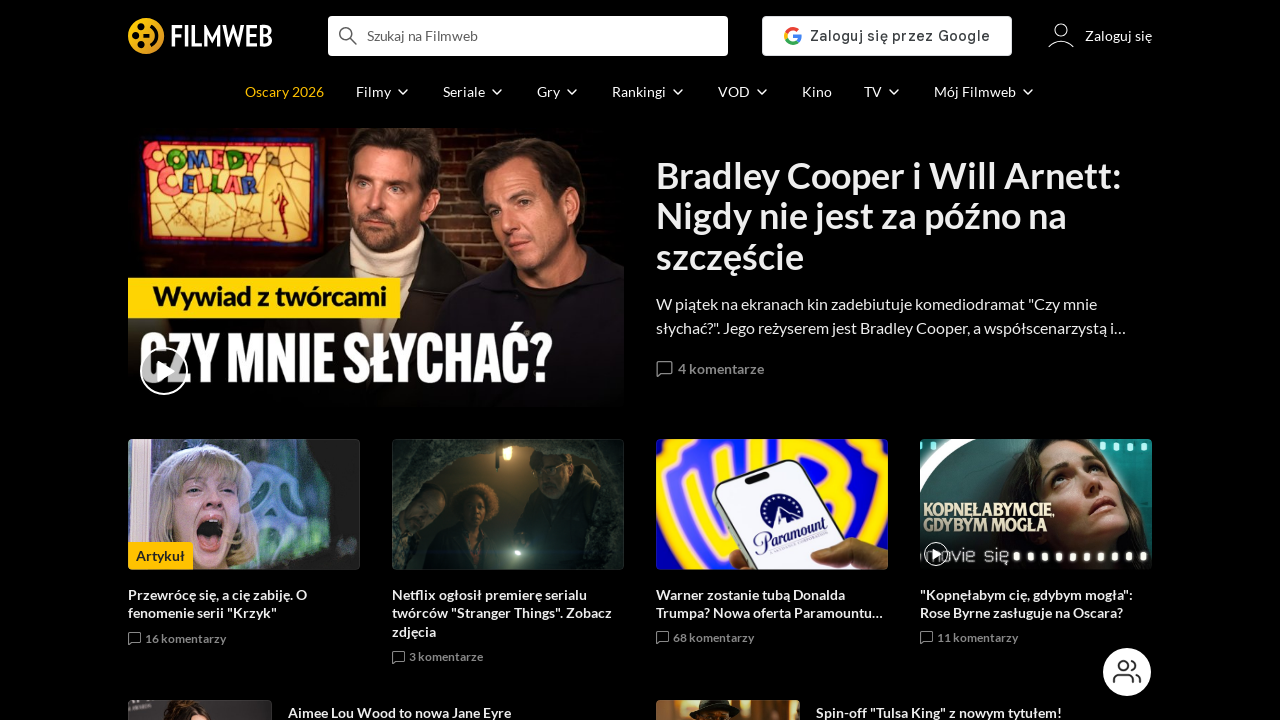

Navigated to Filmweb Polish movie database homepage
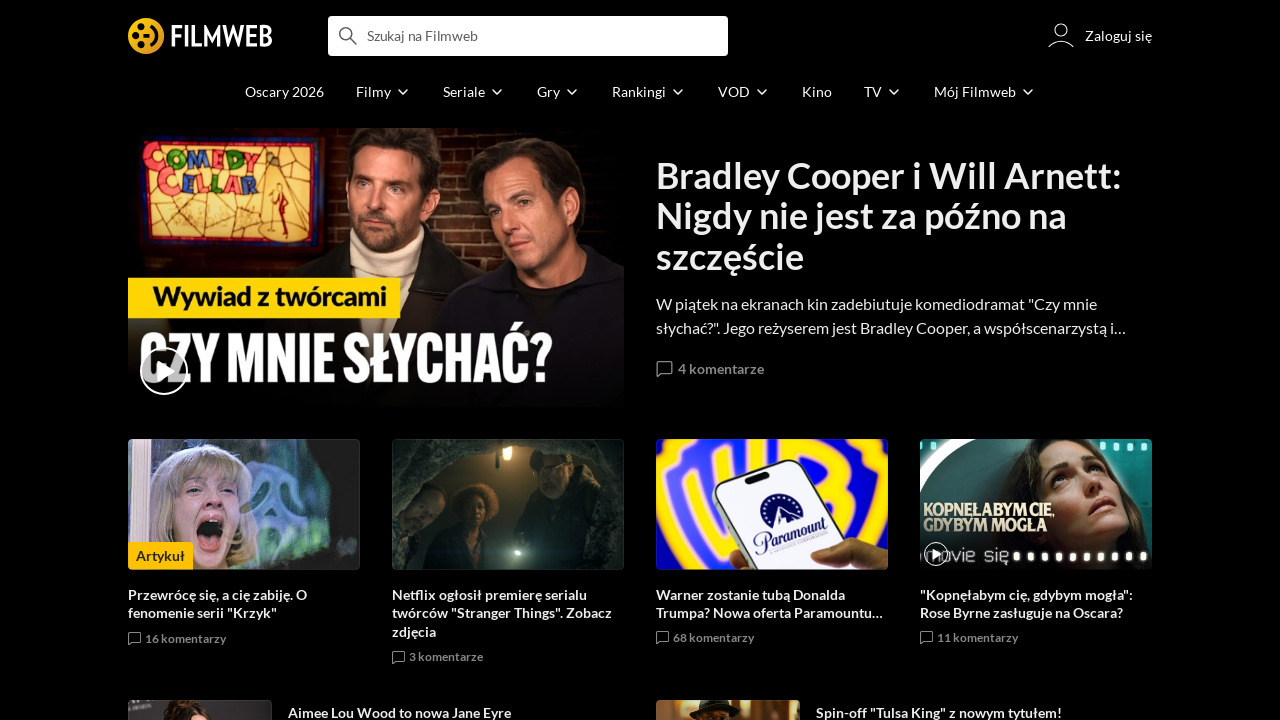

Verified page title is 'Filmweb - filmy takie jak Ty!'
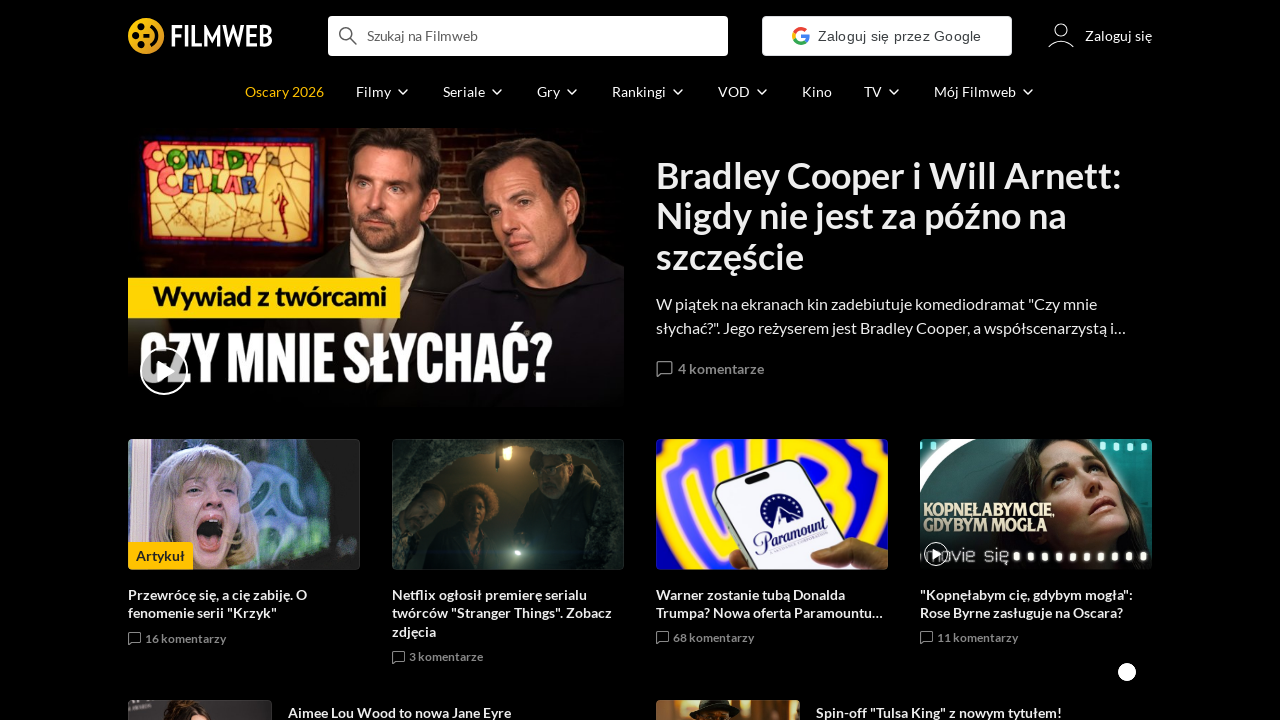

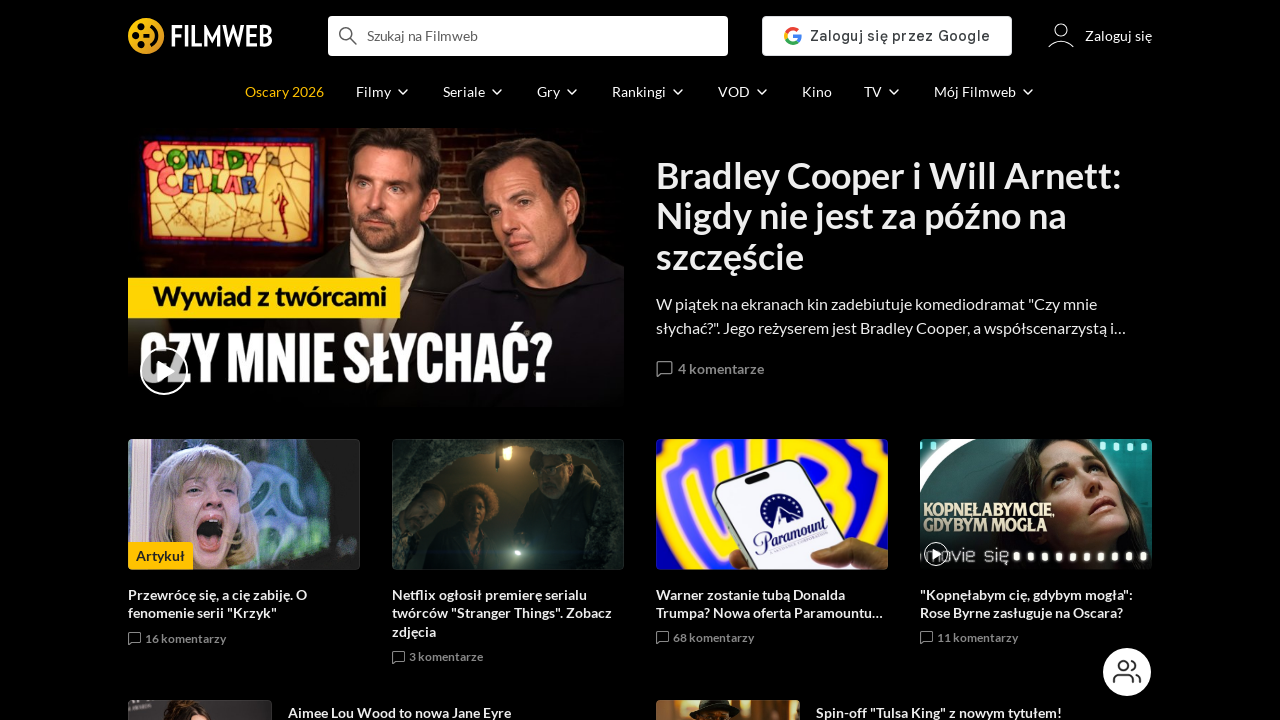